Tests hover functionality by moving mouse over an image element and verifying that user information appears

Starting URL: https://the-internet.herokuapp.com/hovers

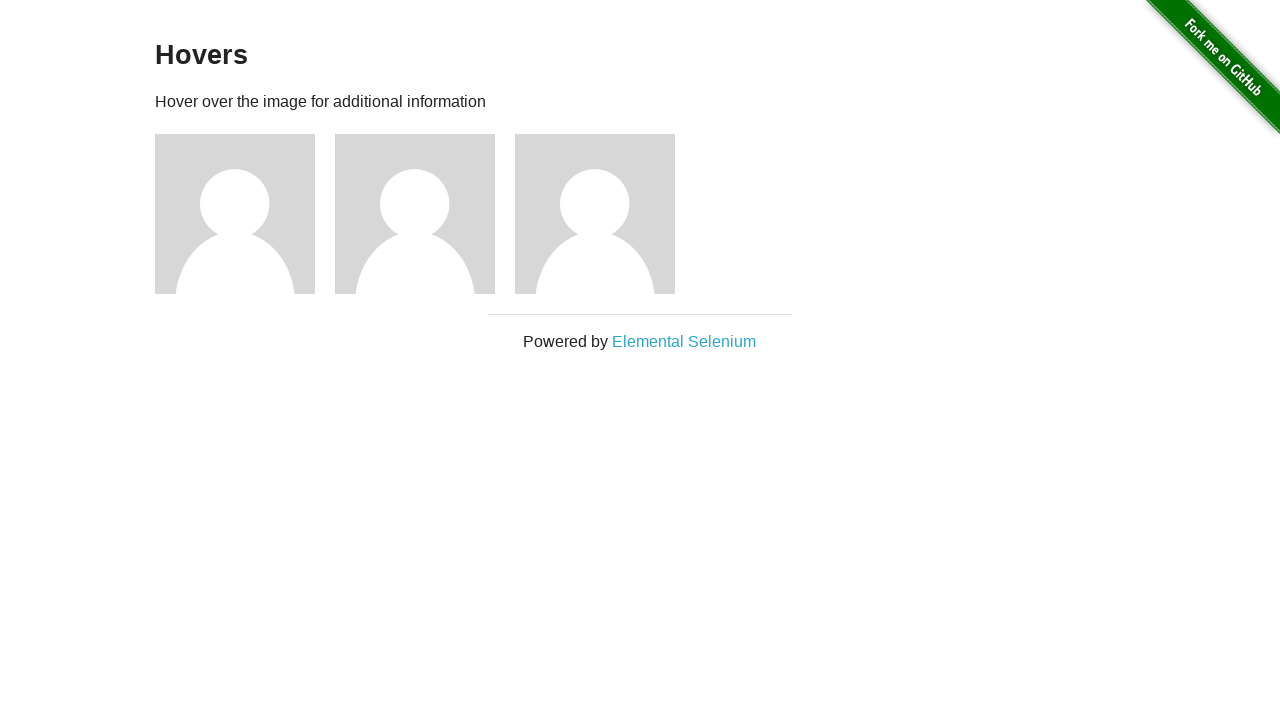

Hovered over the first figure element to reveal user information at (245, 214) on (//div[@class='figure'])[1]
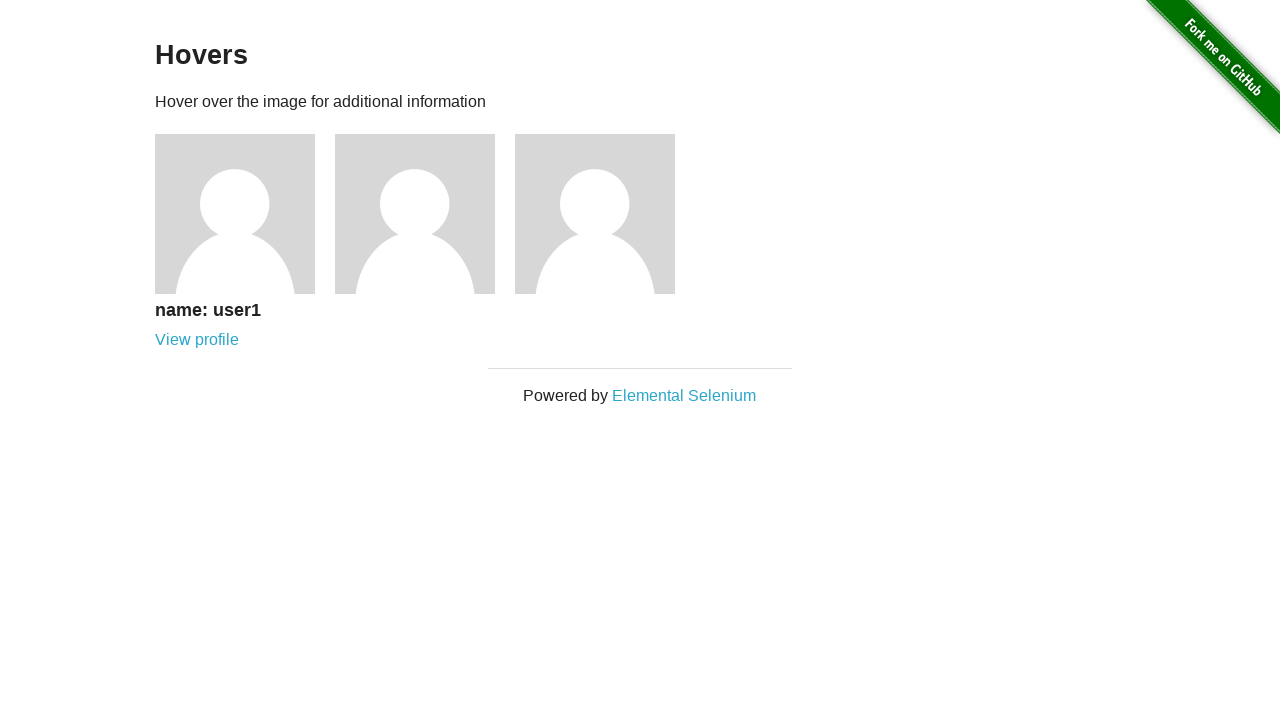

Verified that user information 'name: user1' appears after hovering
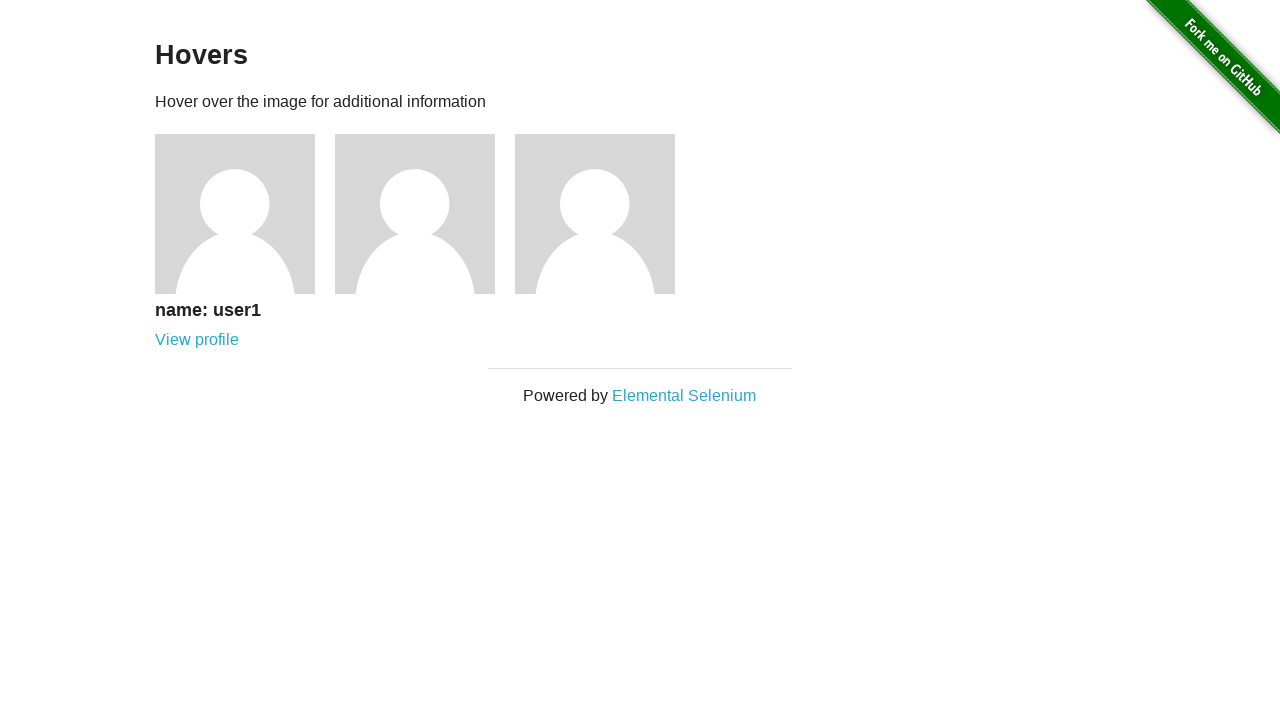

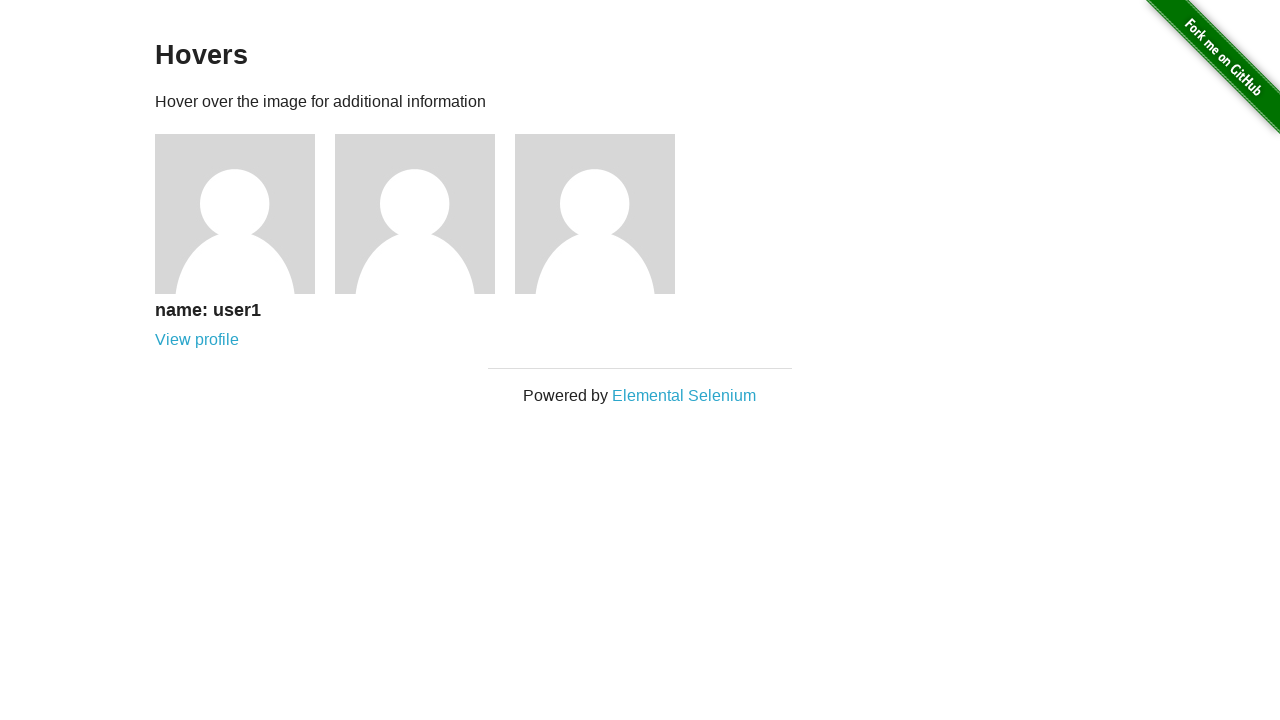